Tests element visibility toggling by hiding and showing a textbox, then typing in it

Starting URL: https://codenboxautomationlab.com/practice/

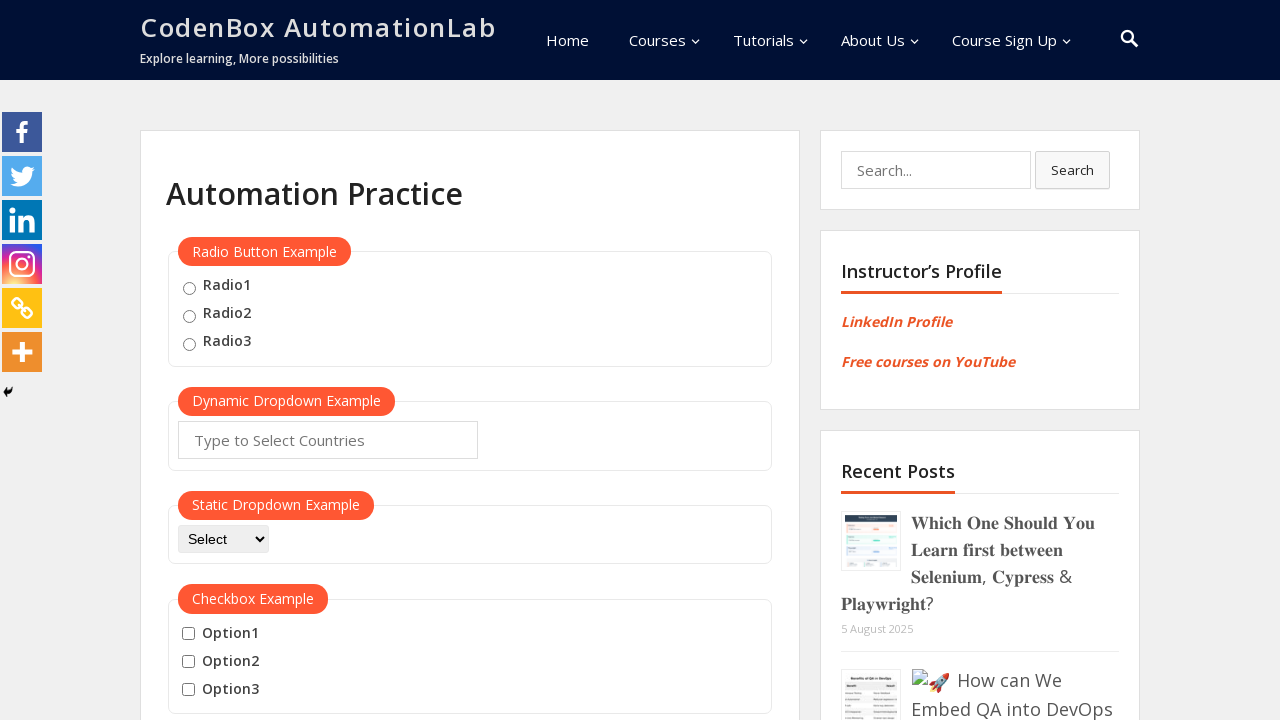

Clicked hide button to hide textbox at (208, 360) on #hide-textbox
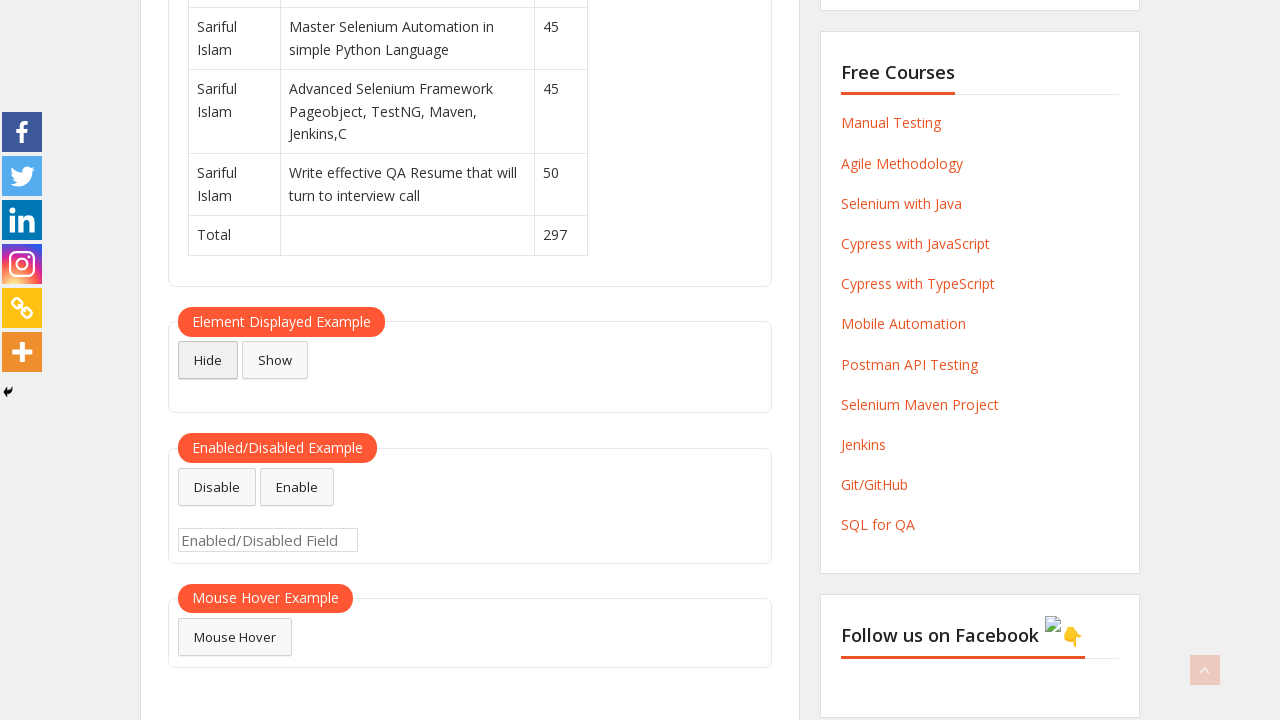

Clicked show button to display textbox at (275, 360) on #show-textbox
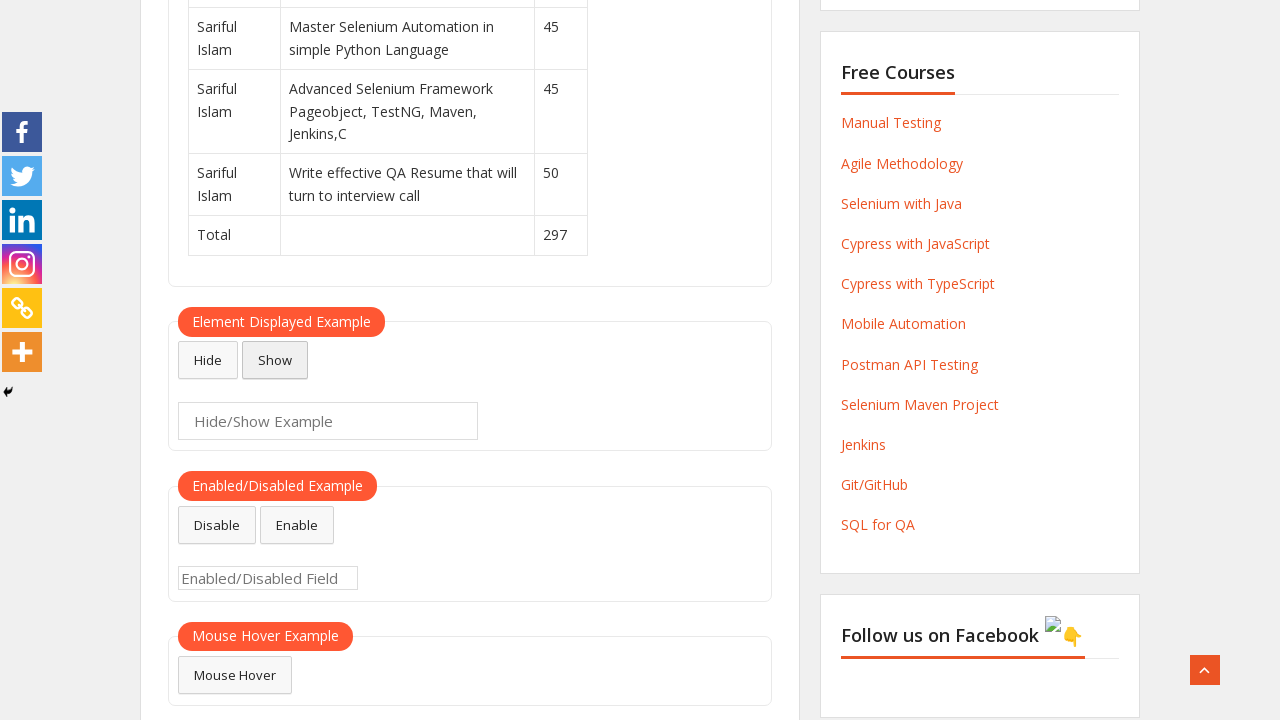

Verified textbox element is visible
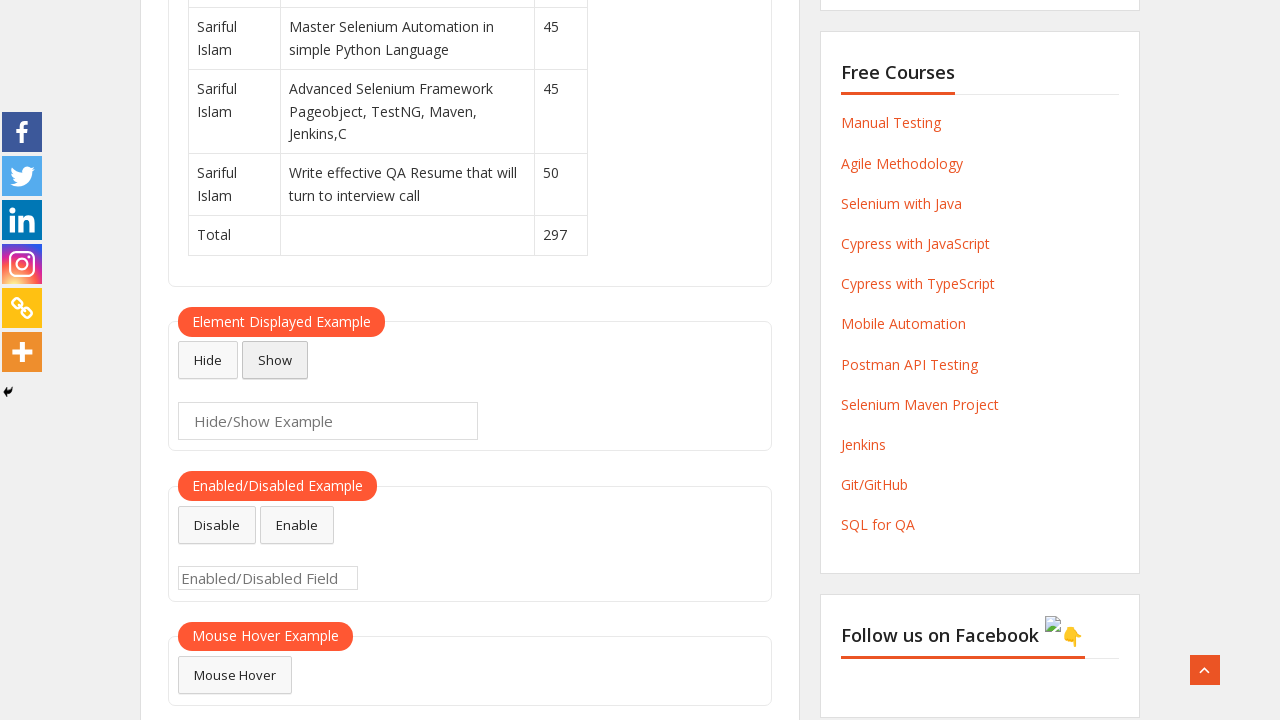

Typed 'TestInput' into the textbox on #displayed-text
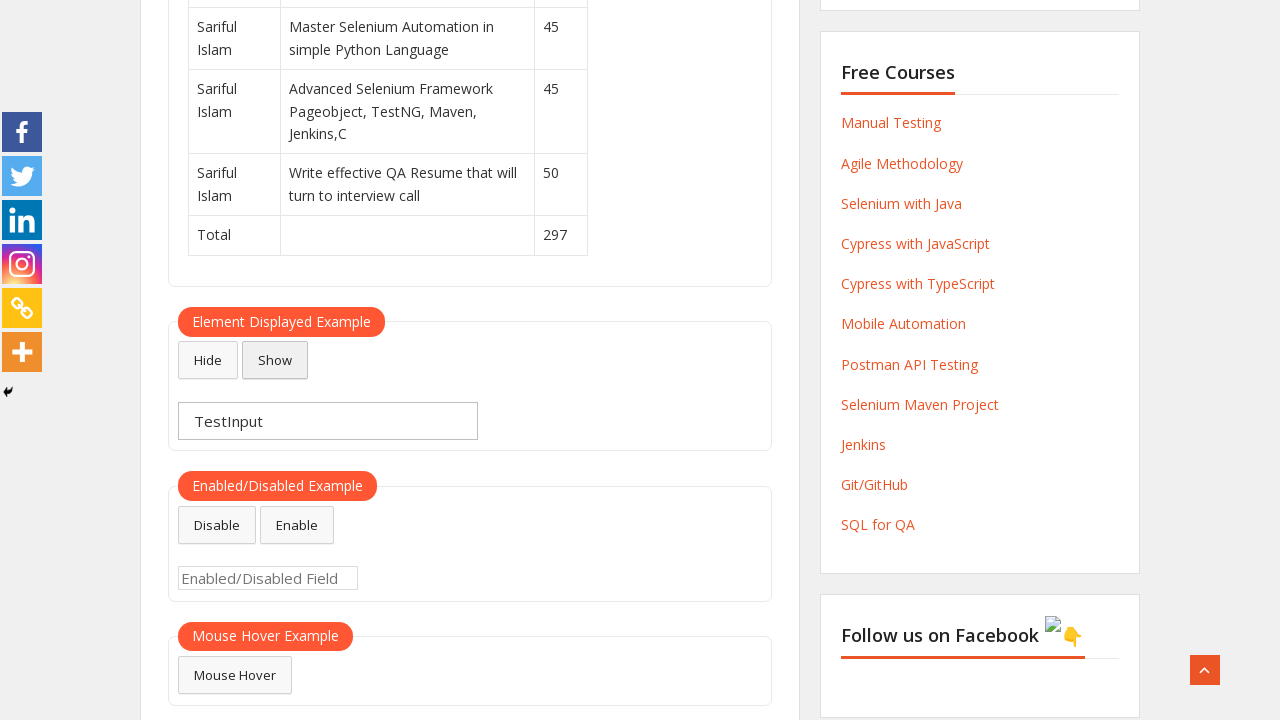

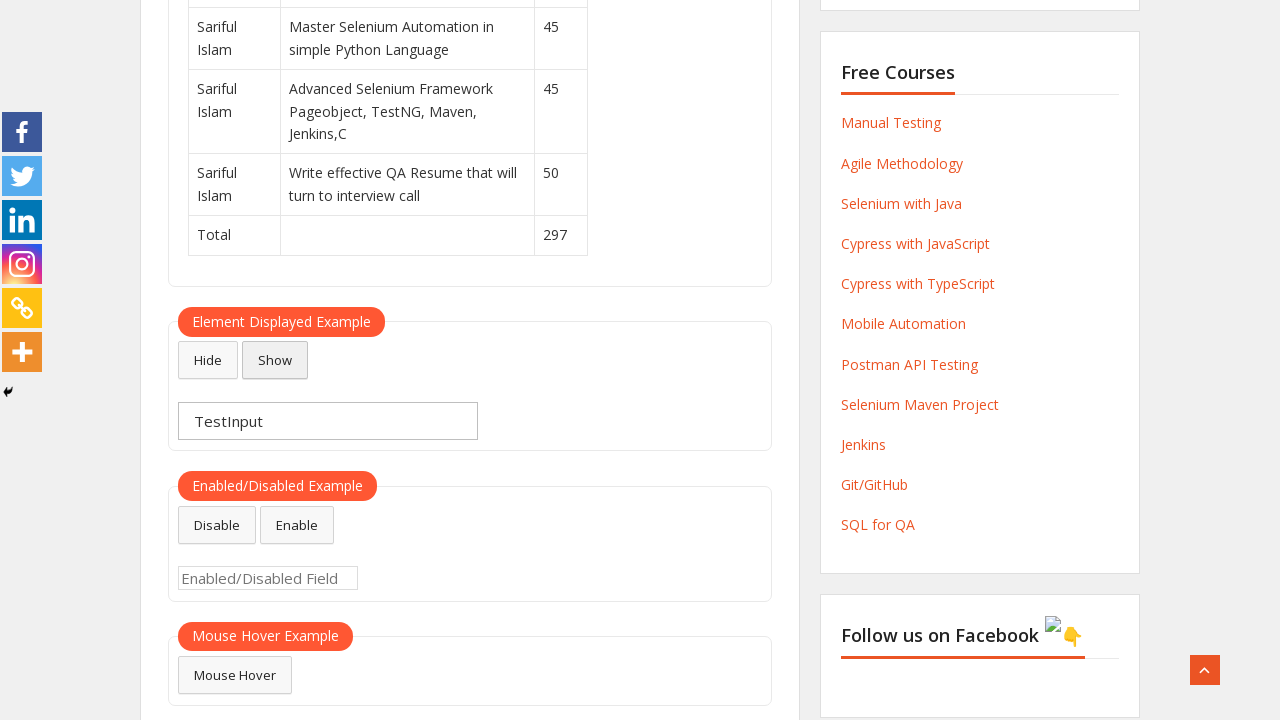